Tests keyboard interaction by using Ctrl+Click to open a link in a new tab

Starting URL: https://omayo.blogspot.com/

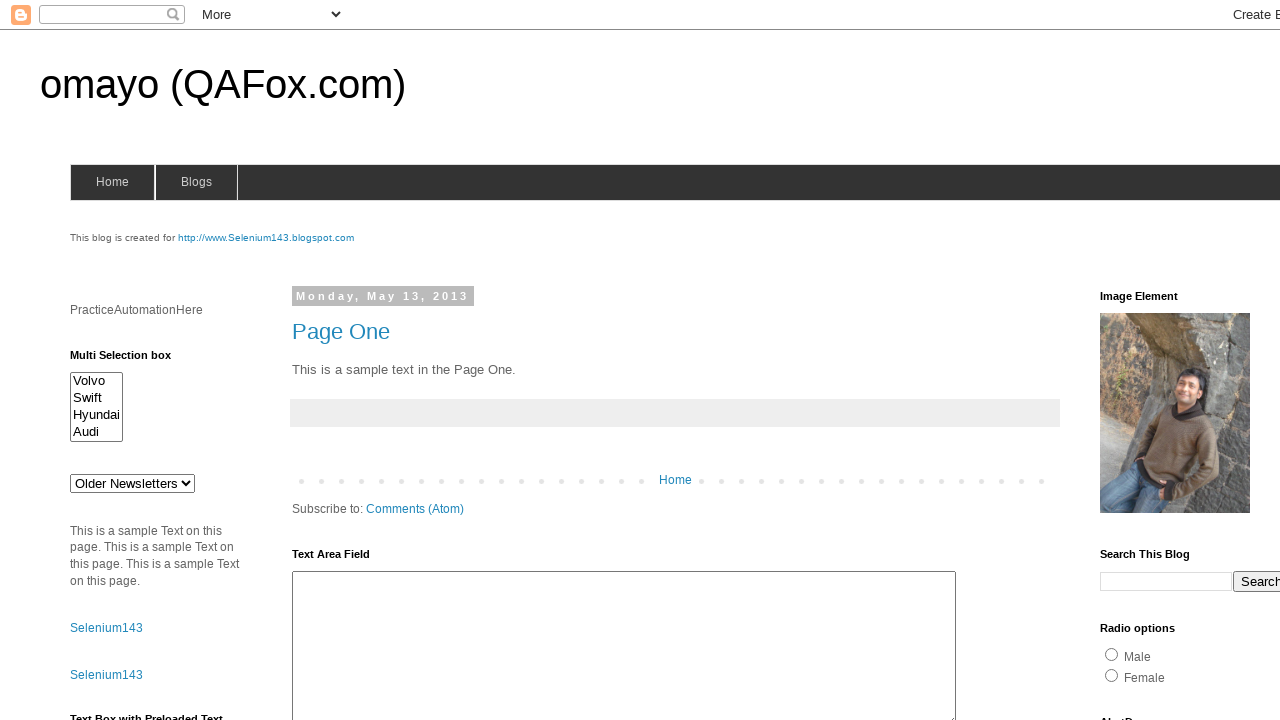

Located the 'compendiumdev' link element
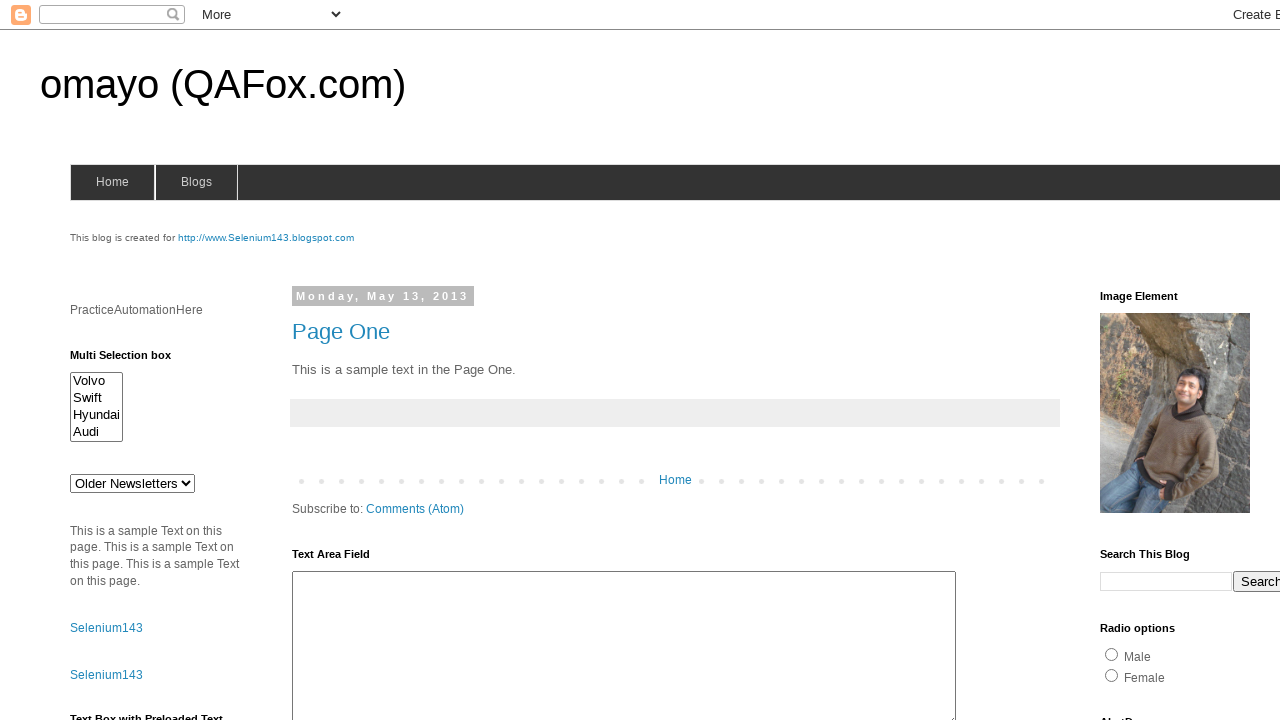

Ctrl+Clicked the 'compendiumdev' link to open in new tab at (1160, 360) on a:text('compendiumdev')
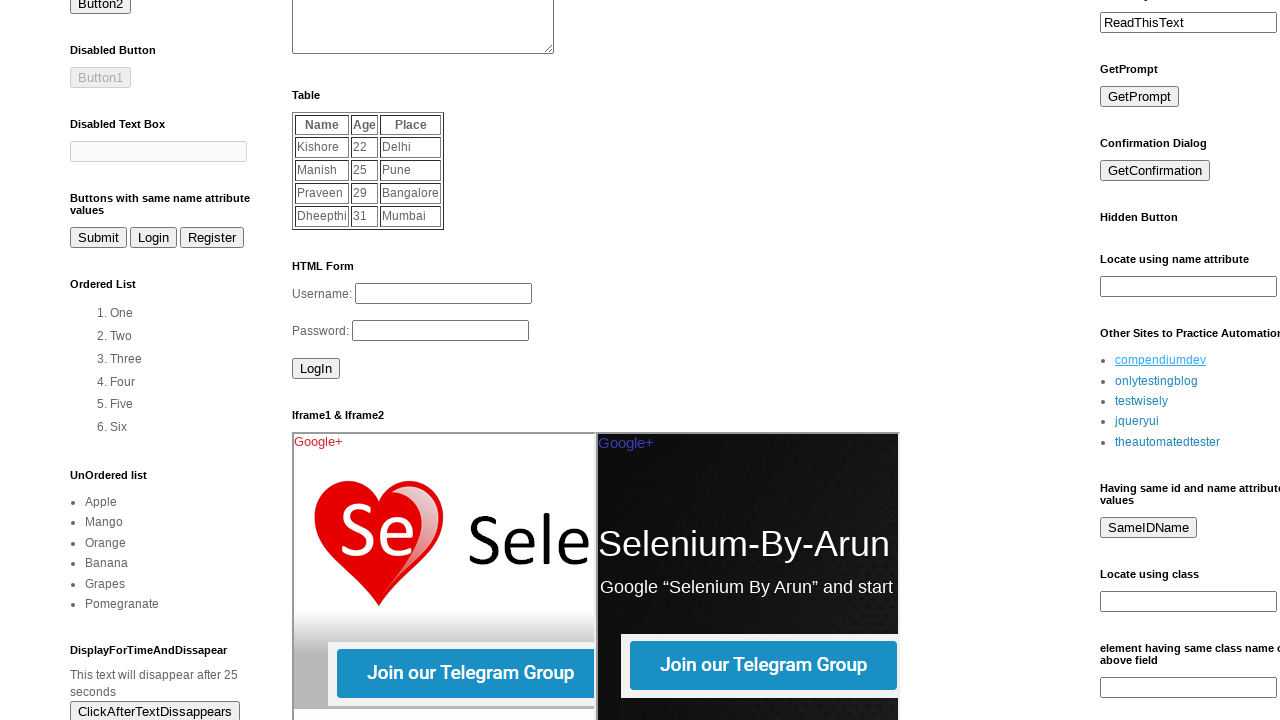

Waited 2 seconds for new tab to open
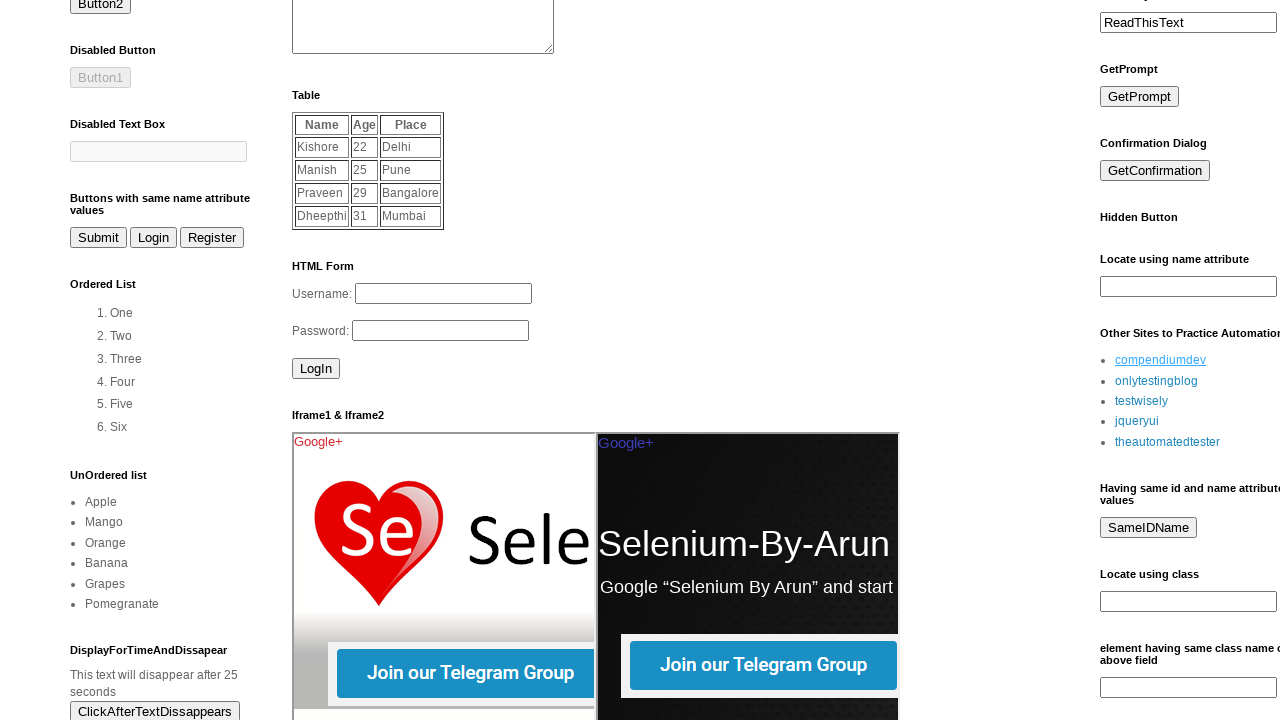

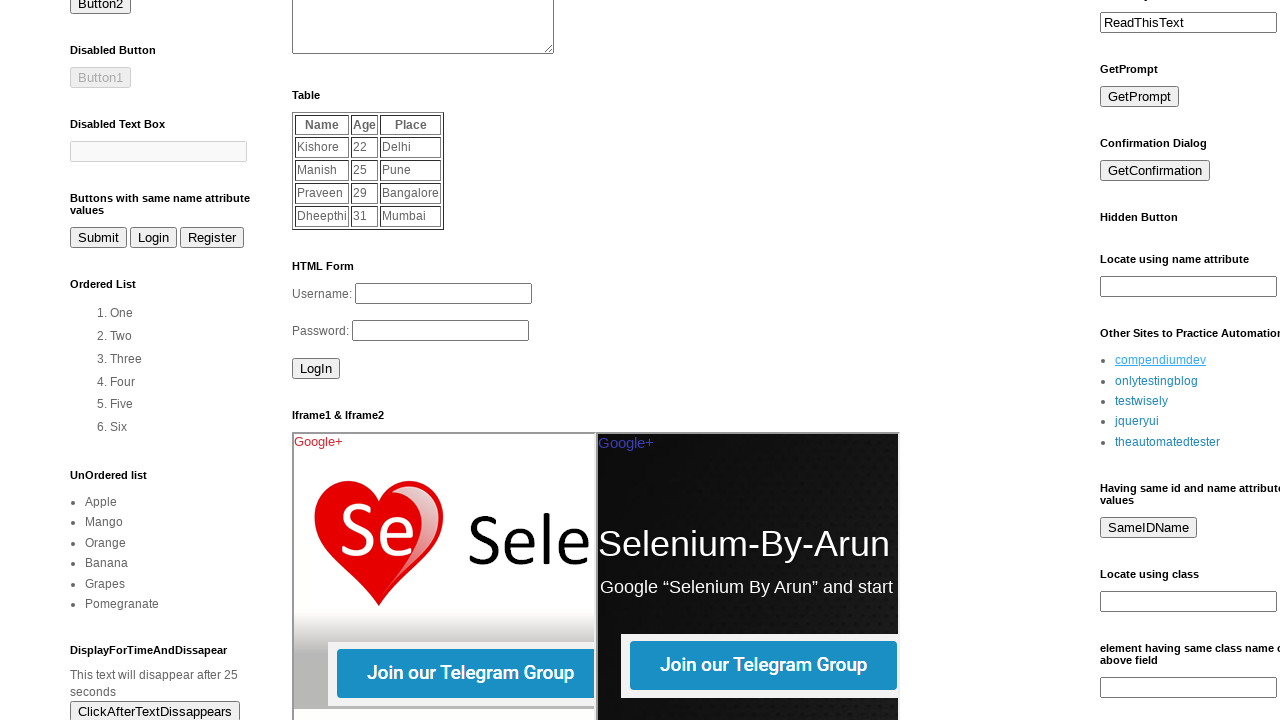